Tests filling out a practice form by entering first name, last name, and selecting a gender option.

Starting URL: https://demoqa.com/automation-practice-form

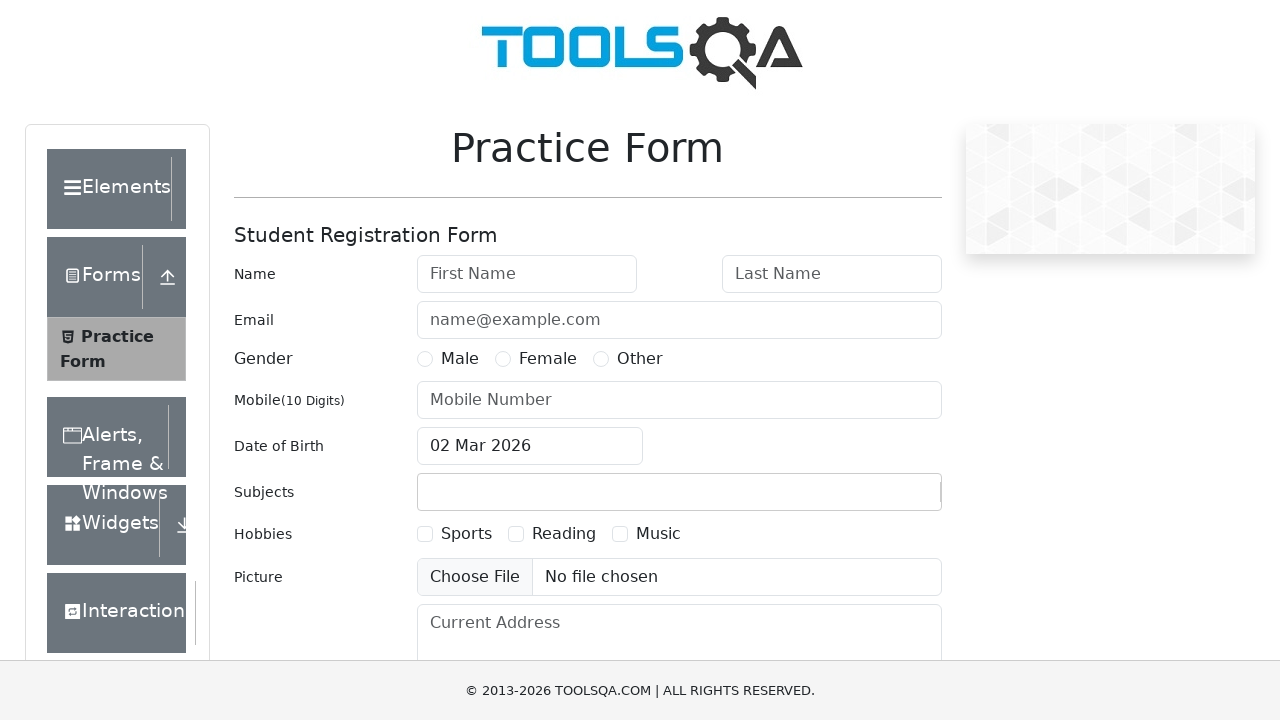

Filled first name field with 'John' on #firstName
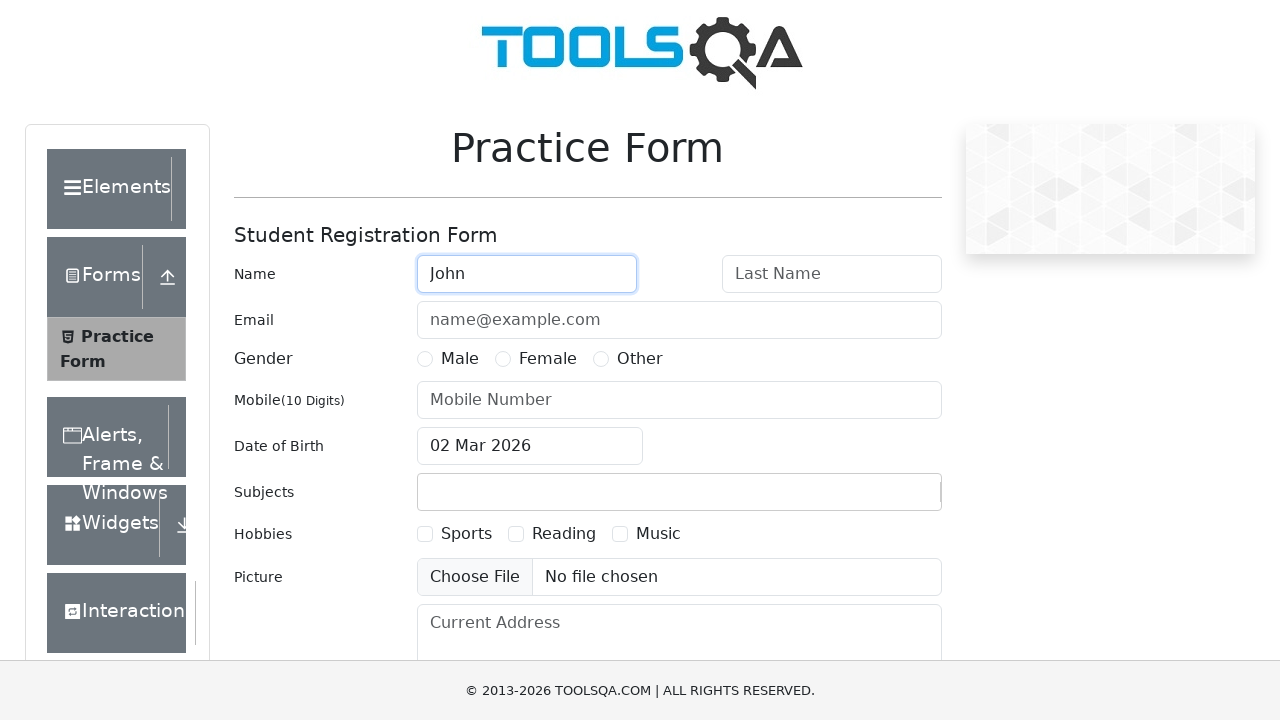

Filled last name field with 'Smith' on #lastName
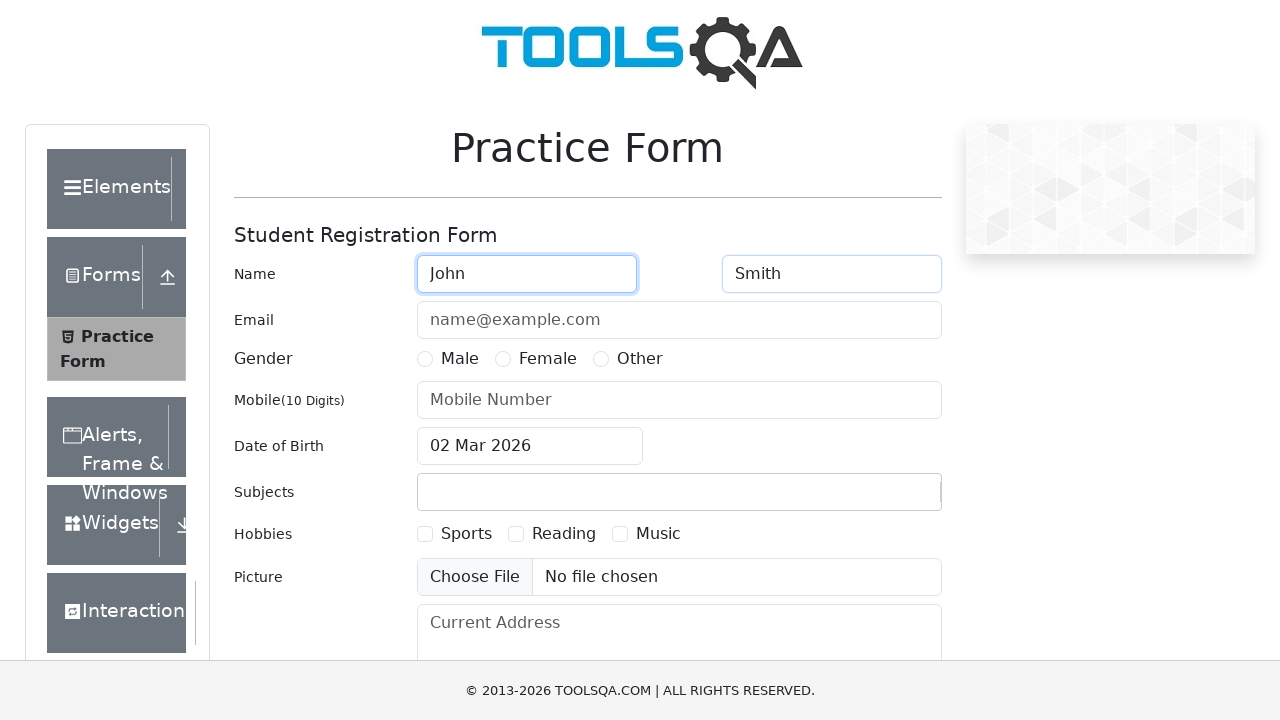

Selected Female gender option at (548, 359) on label:has-text('Female')
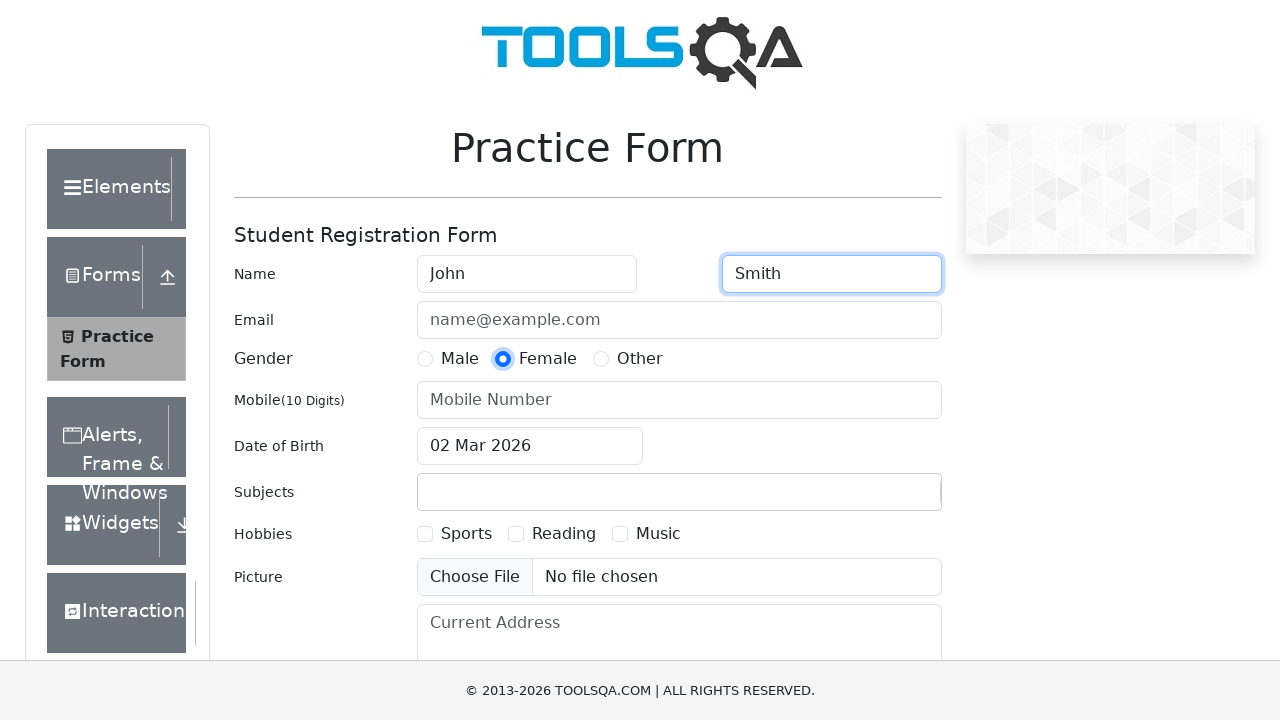

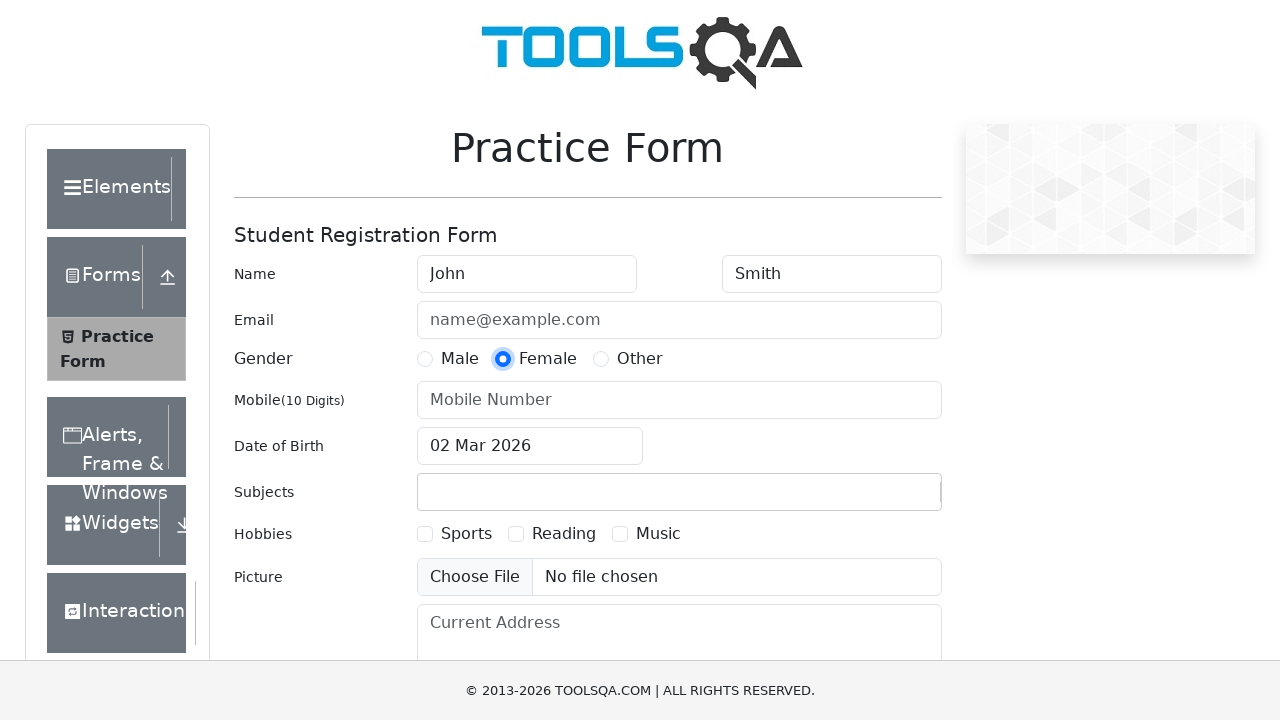